Tests navigation on the FreeCRM website by waiting for the Pricing link to become visible and clicking it

Starting URL: https://classic.freecrm.com/

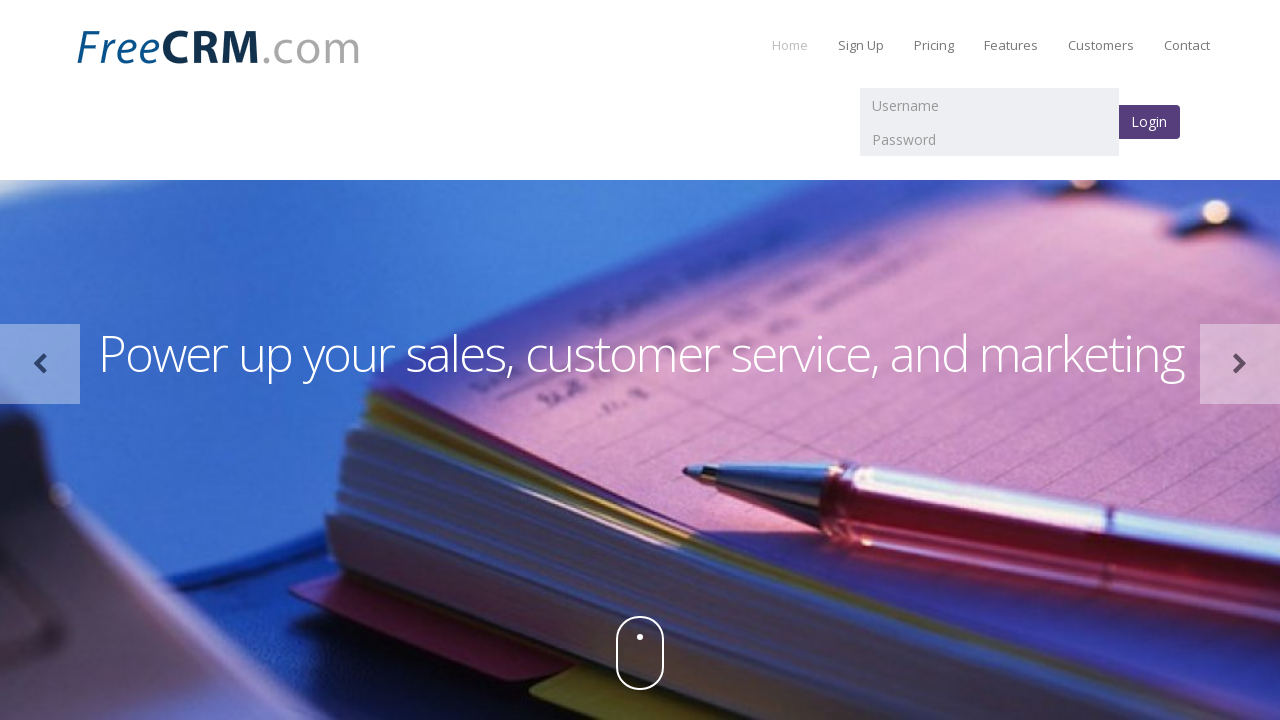

Waited for Pricing link to become visible
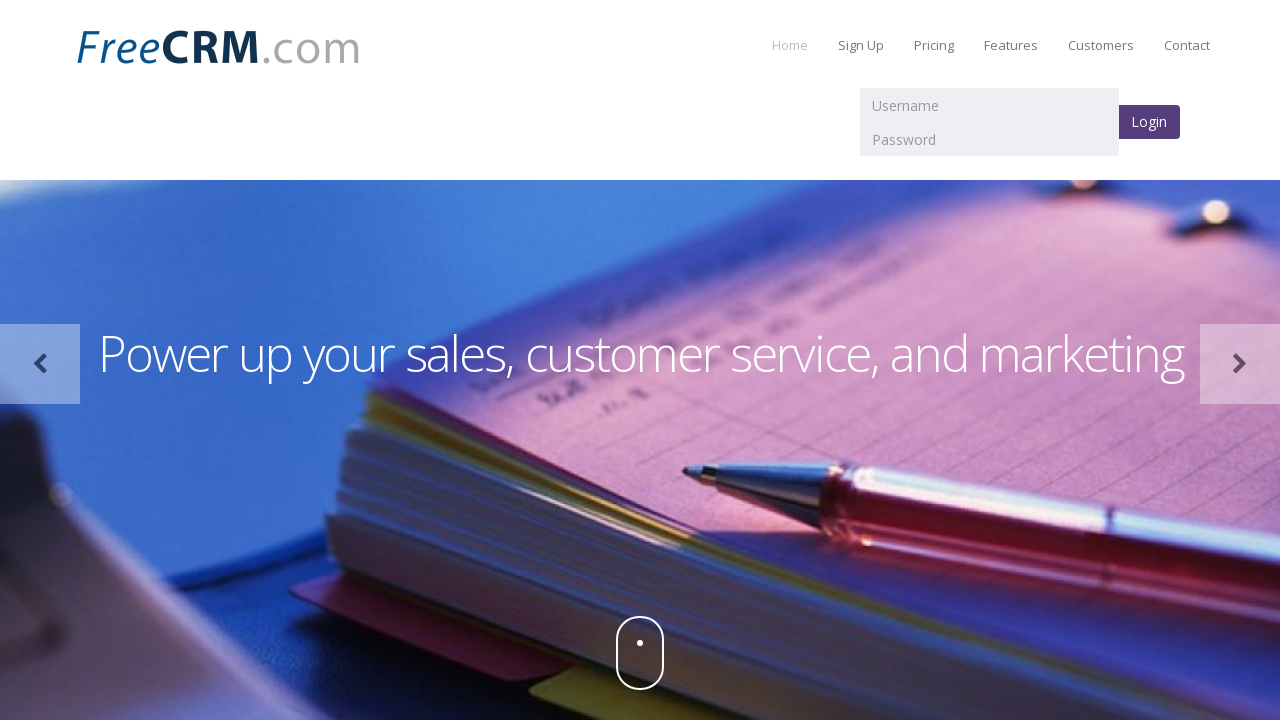

Clicked the Pricing link at (934, 45) on a:text('Pricing')
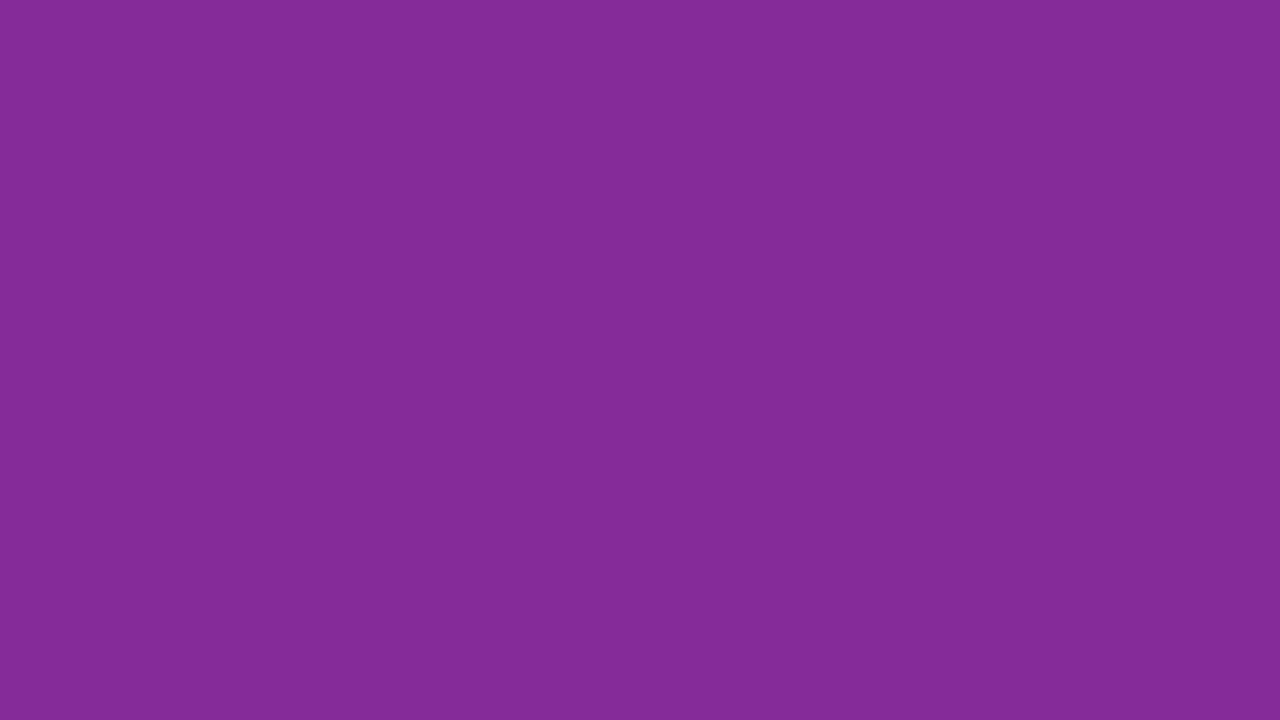

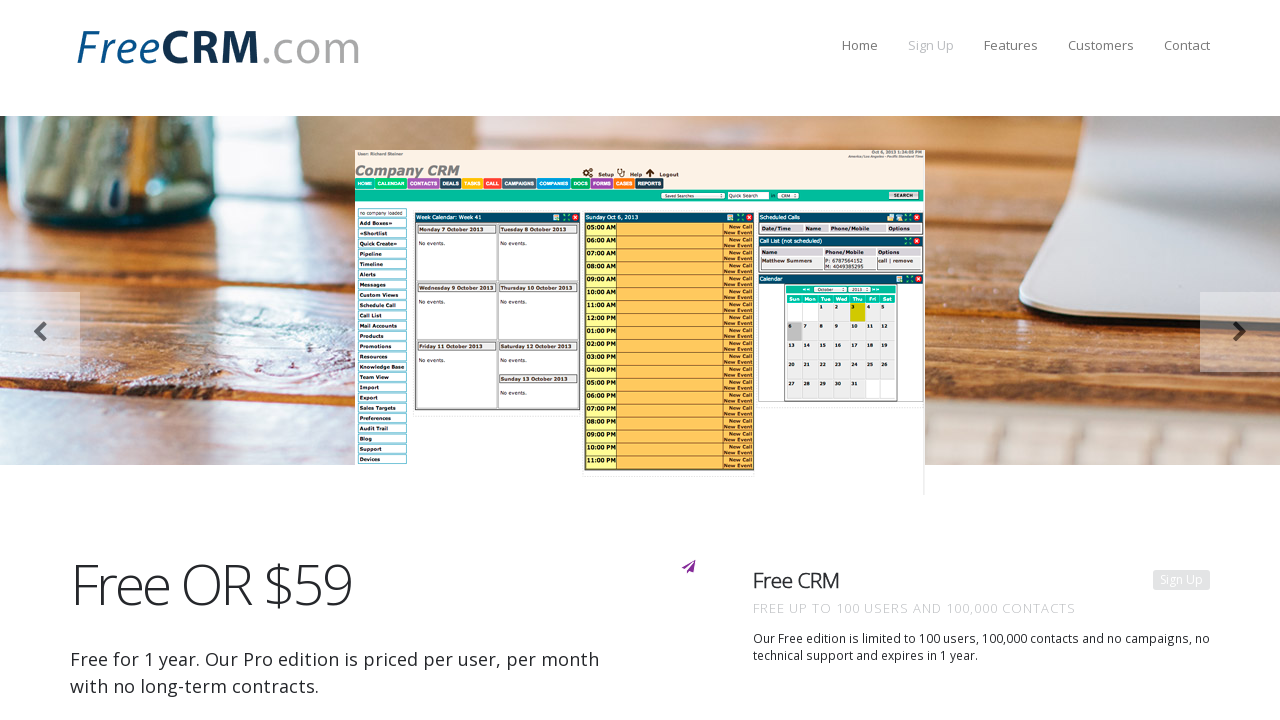